Tests scrollbar functionality by scrolling to reveal a hidden button and verifying the button is enabled and clickable.

Starting URL: http://uitestingplayground.com/scrollbars

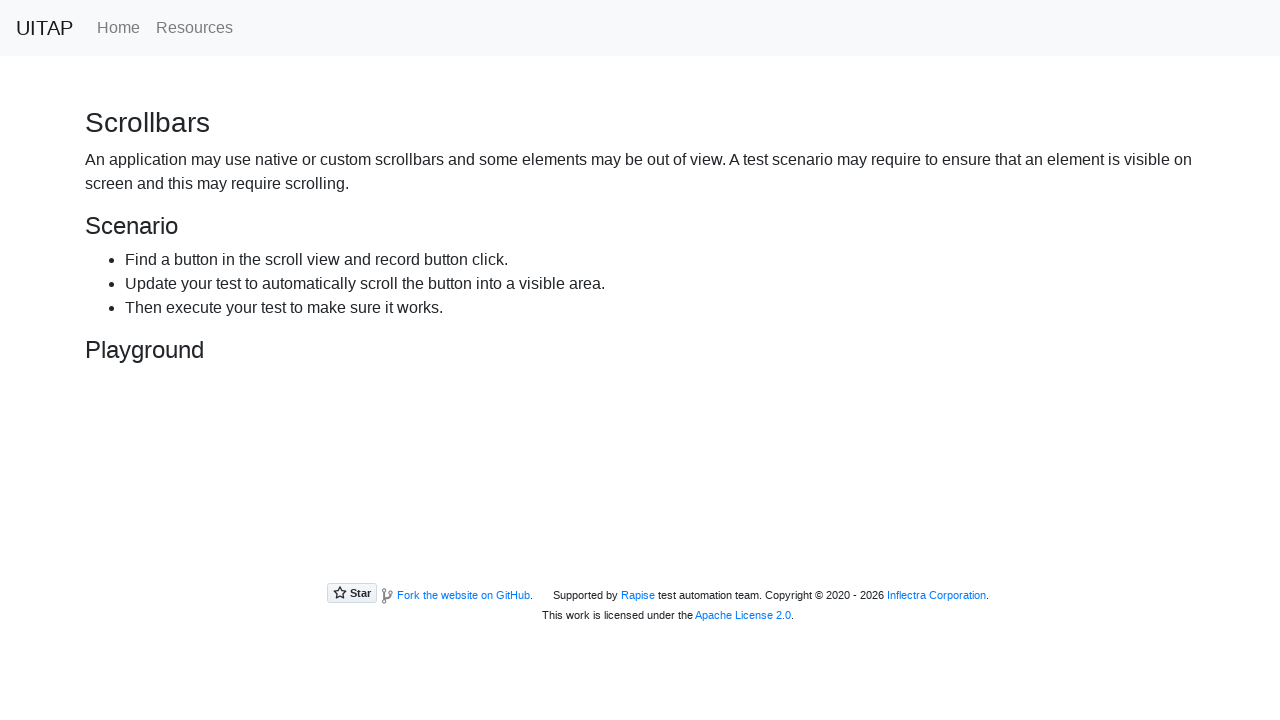

Located the hidden button with ID 'hidingButton'
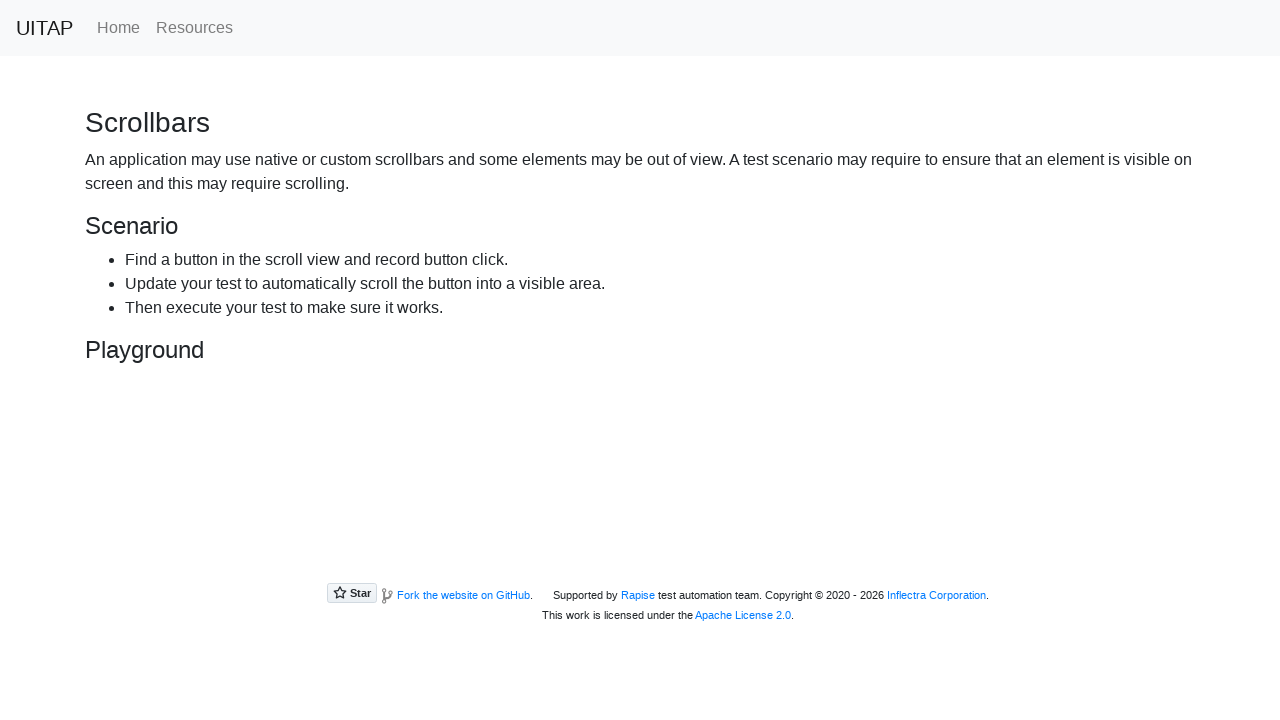

Scrolled the hidden button into view
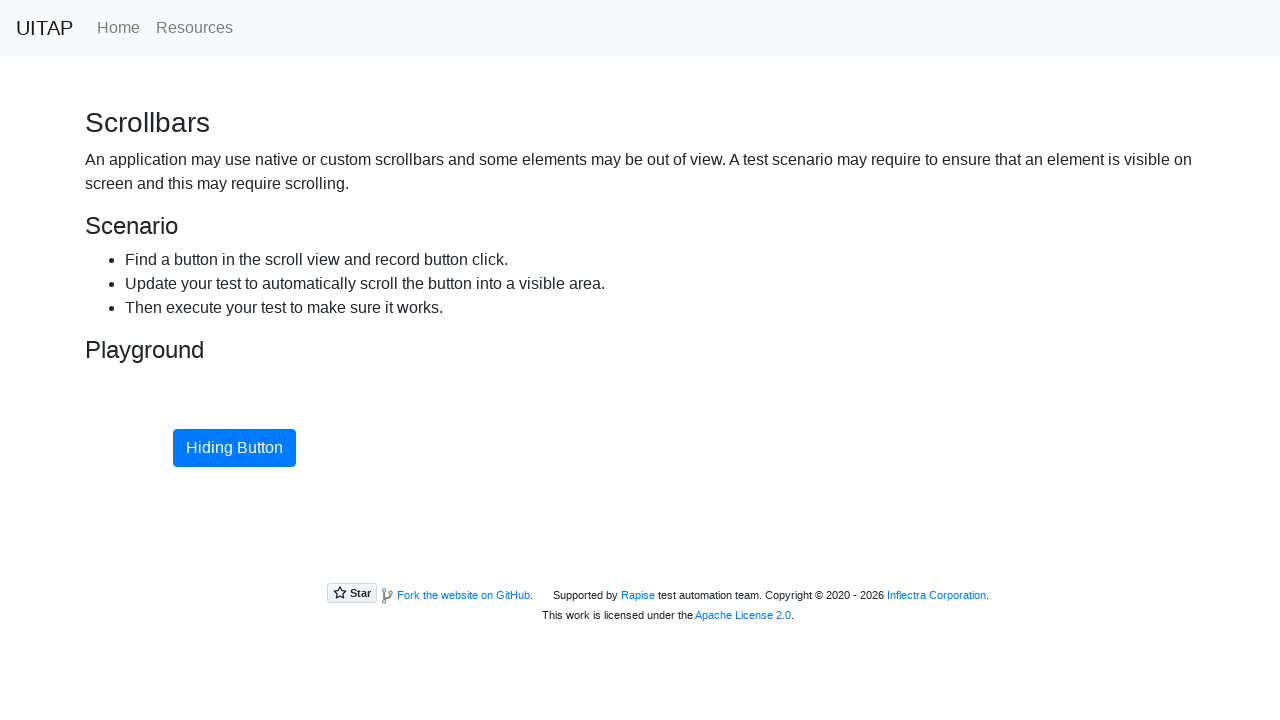

Verified the button is now visible
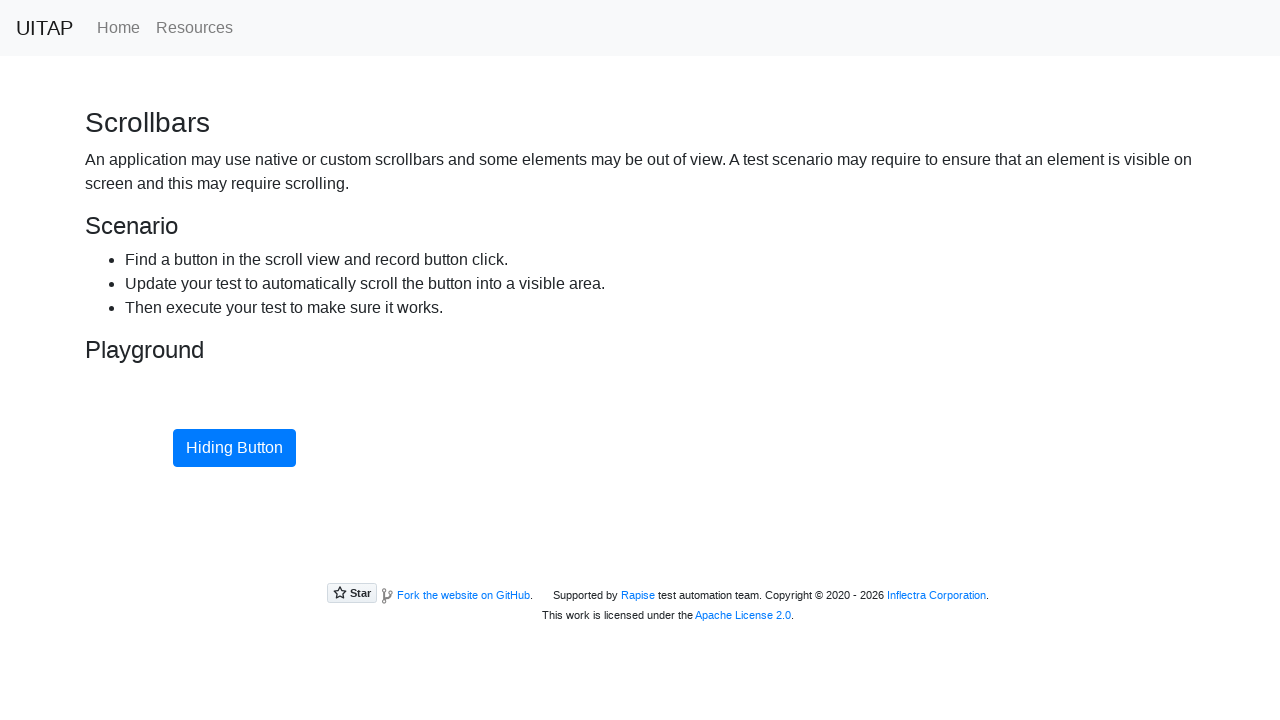

Confirmed the button is enabled and clickable
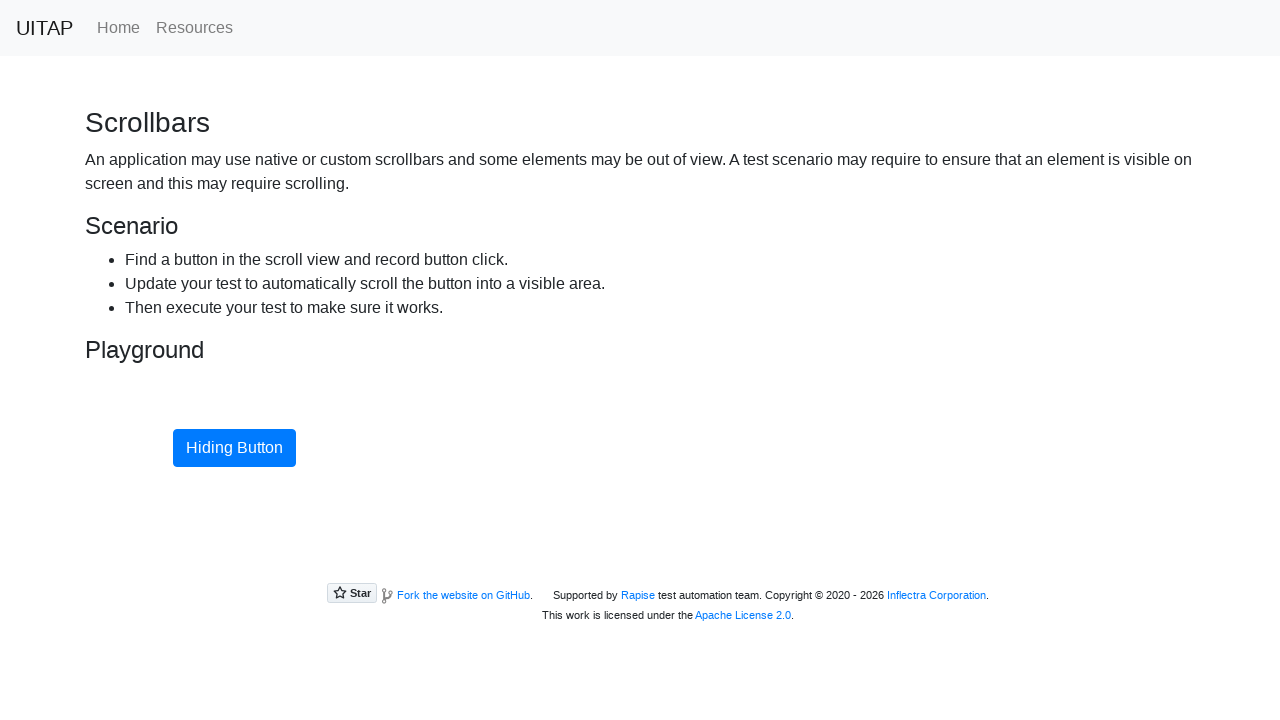

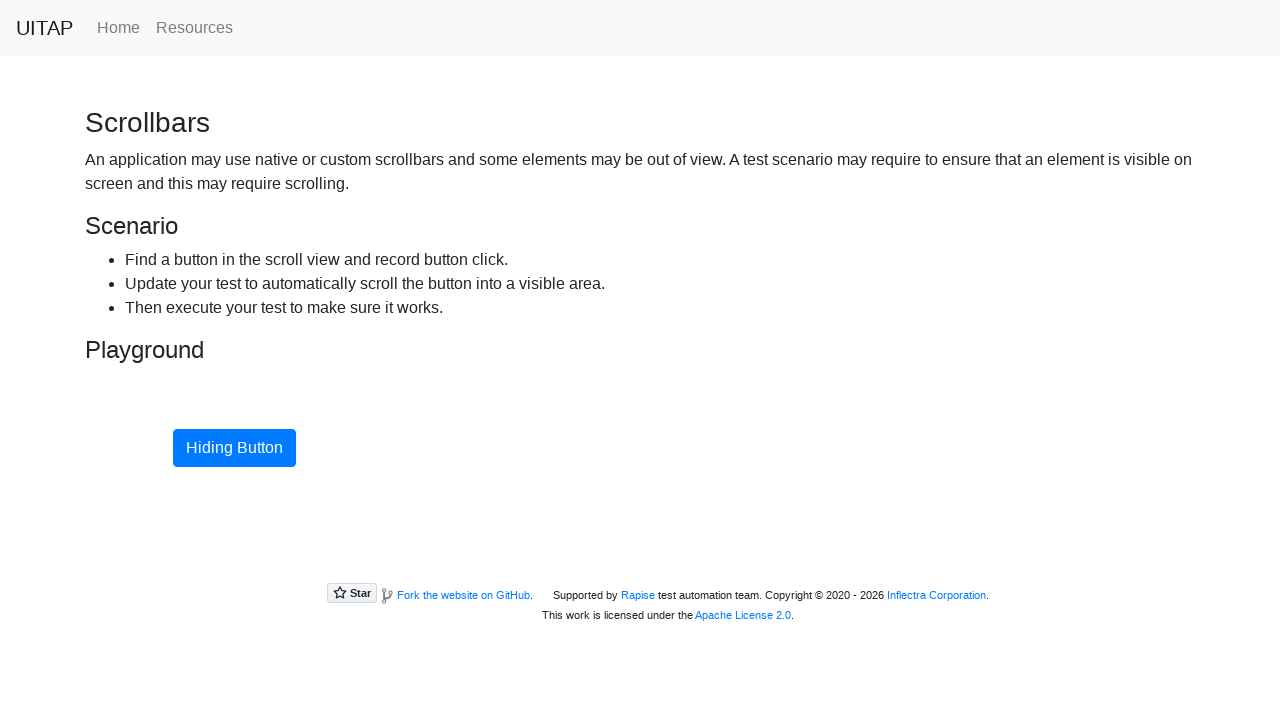